Tests file upload functionality by uploading a file to the upload form and submitting it, then handling the confirmation dialog.

Starting URL: https://commitquality.com/practice-file-upload

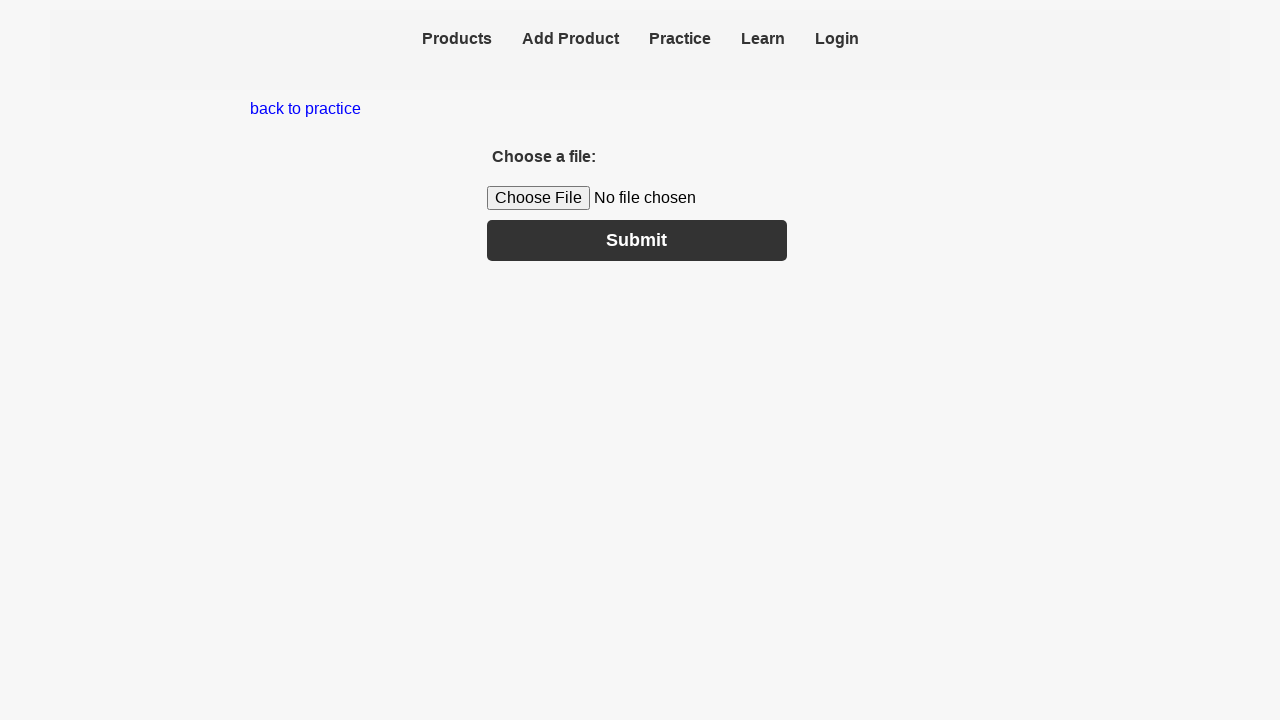

Set up dialog handler to accept any dialogs
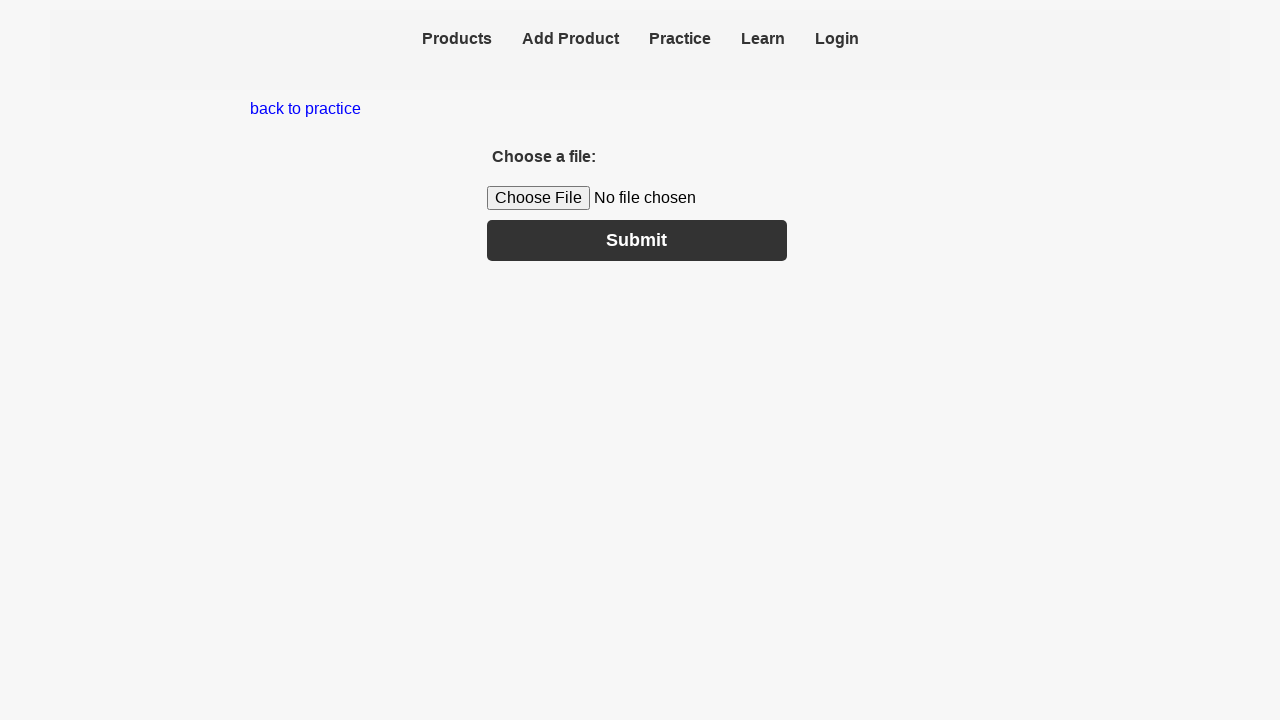

Uploaded test_document.txt file to the upload form
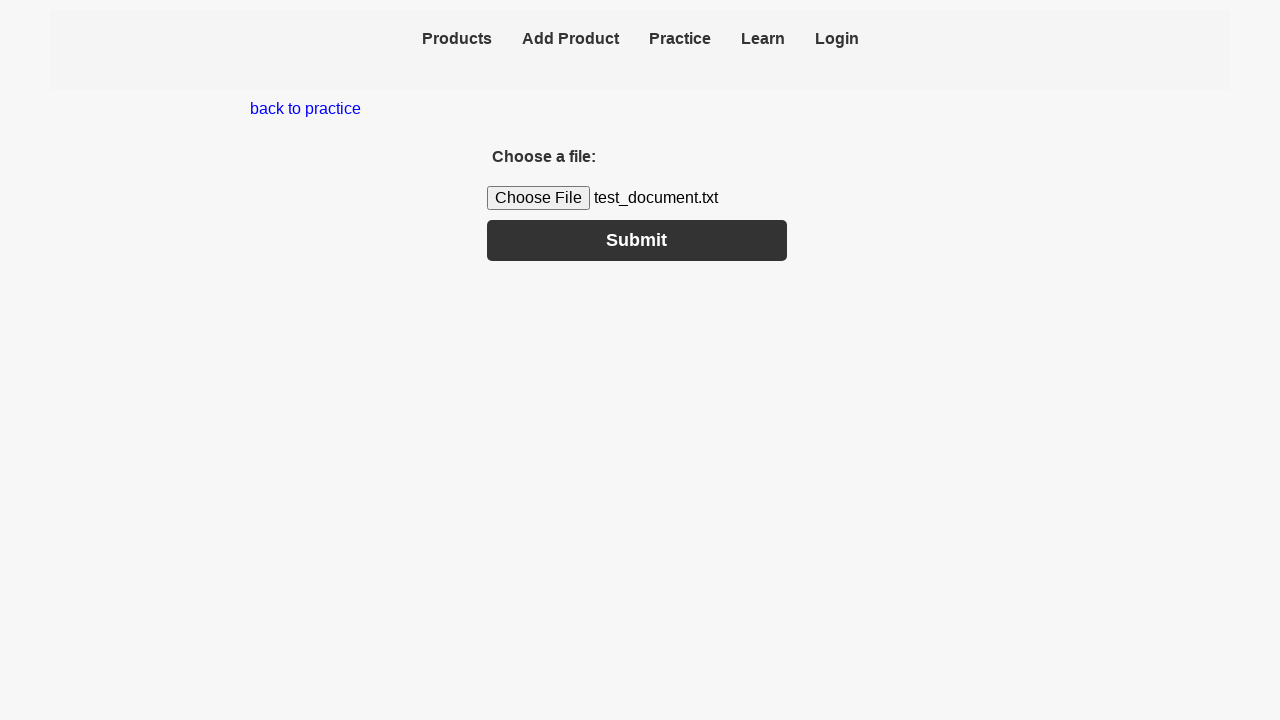

Clicked Submit button to submit the file at (637, 240) on internal:text="Submit"i
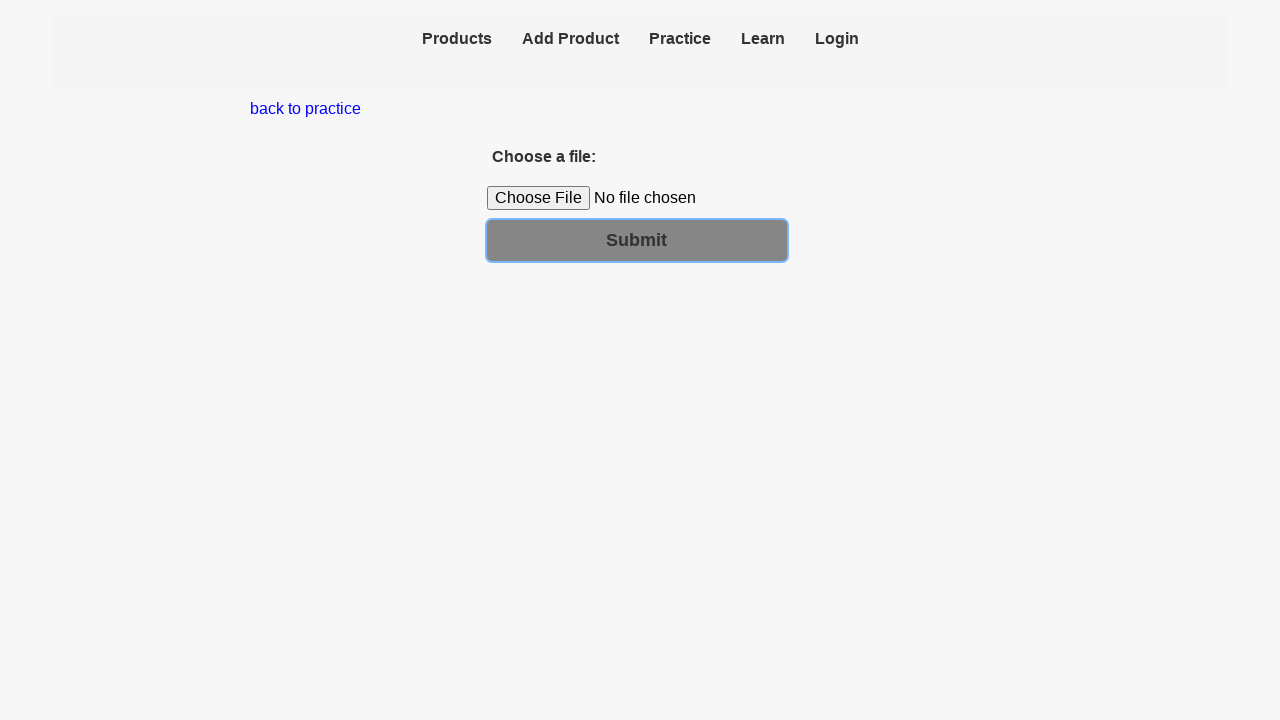

Waited for confirmation or page response
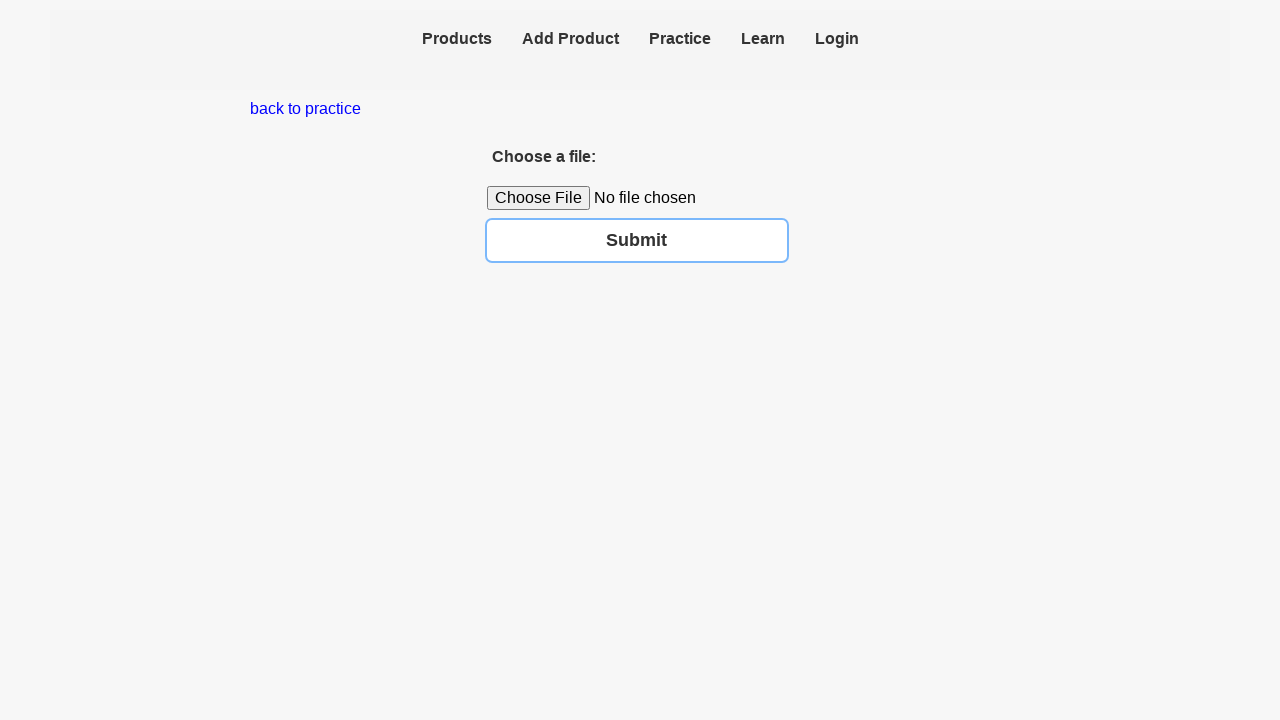

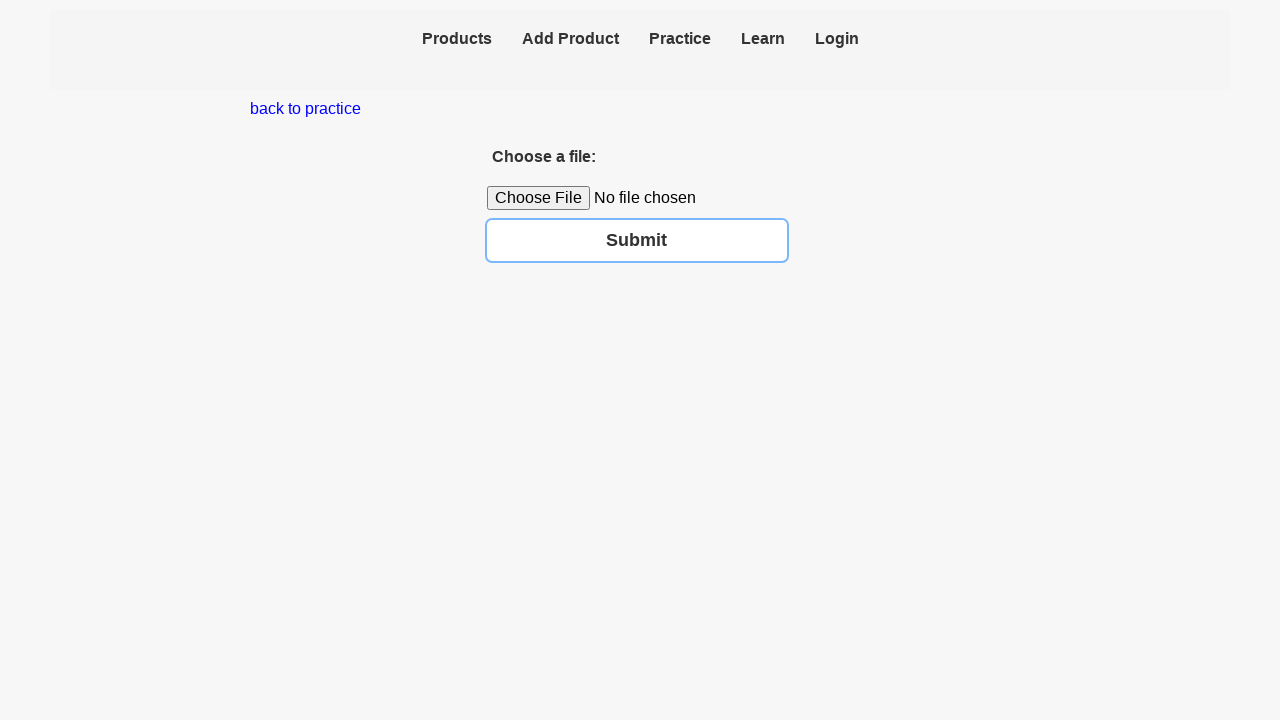